Tests window switching functionality by clicking a link to open a new window, switching to it, and verifying the content

Starting URL: https://the-internet.herokuapp.com/windows

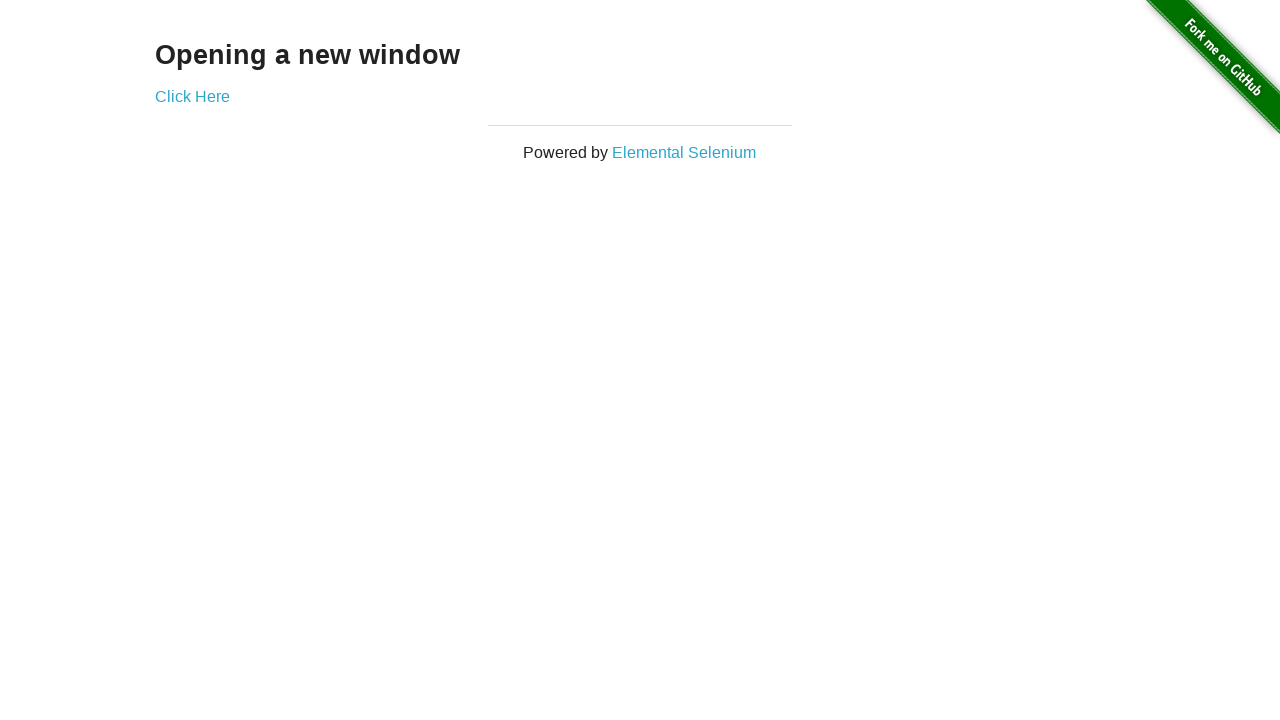

Clicked the 'Click Here' link to open new window at (192, 96) on xpath=//a[.='Click Here']
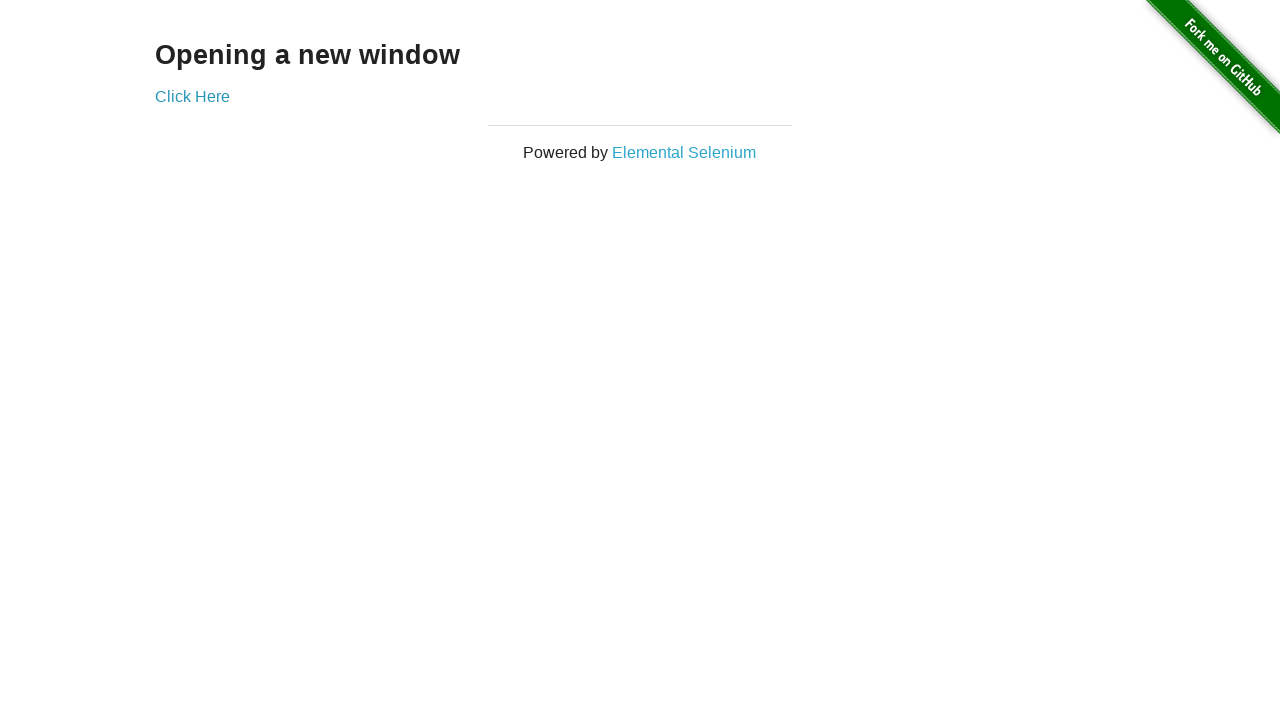

Clicked 'Click Here' link and new page opened at (192, 96) on xpath=//a[.='Click Here']
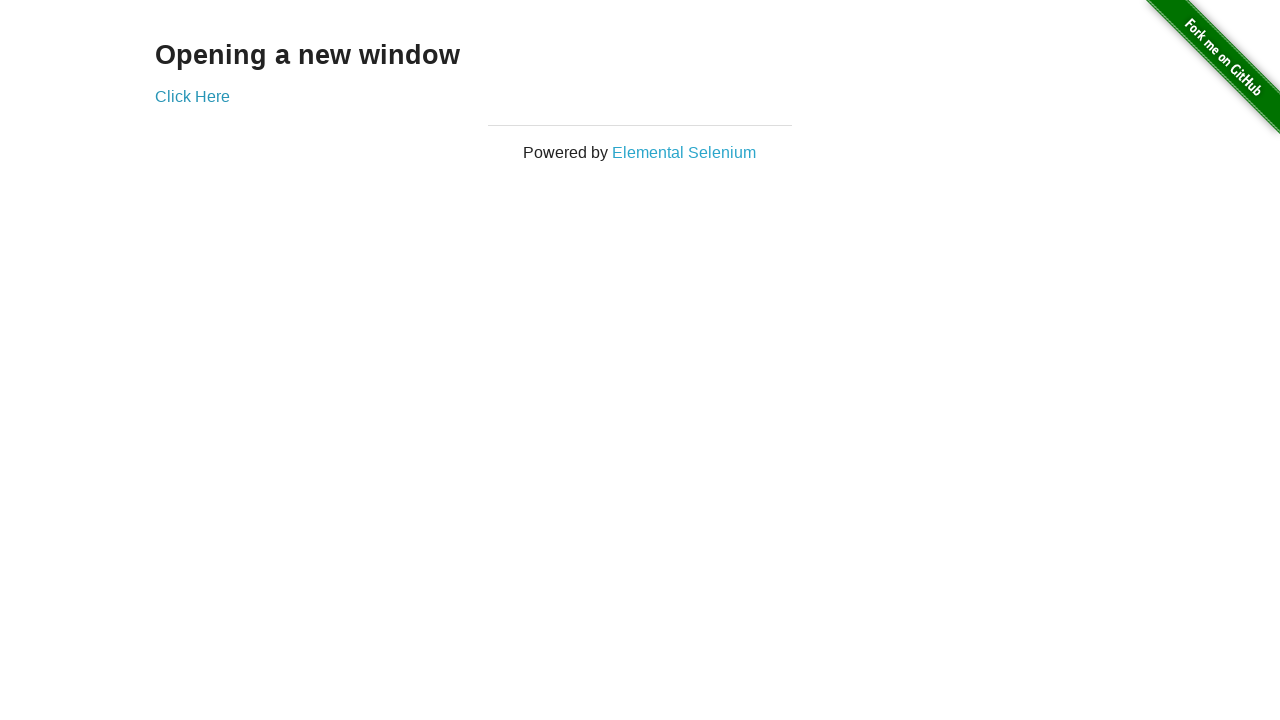

Captured reference to new page/tab
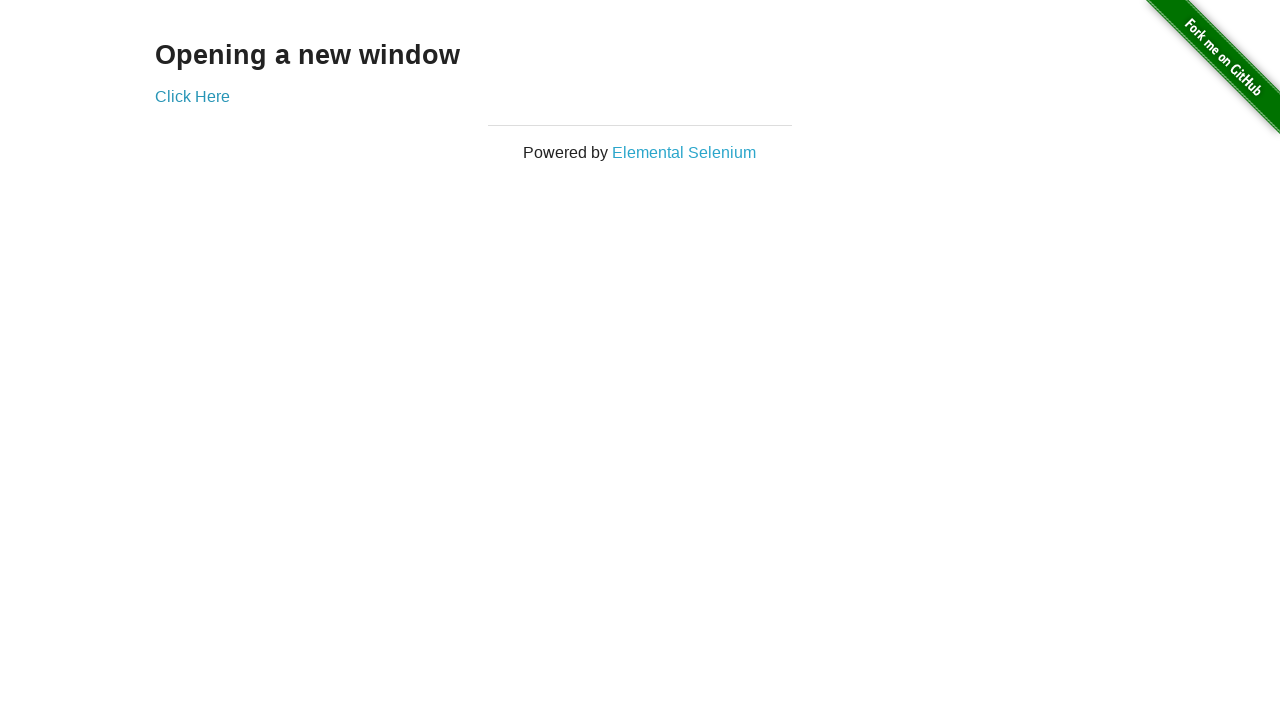

New page loaded and ready
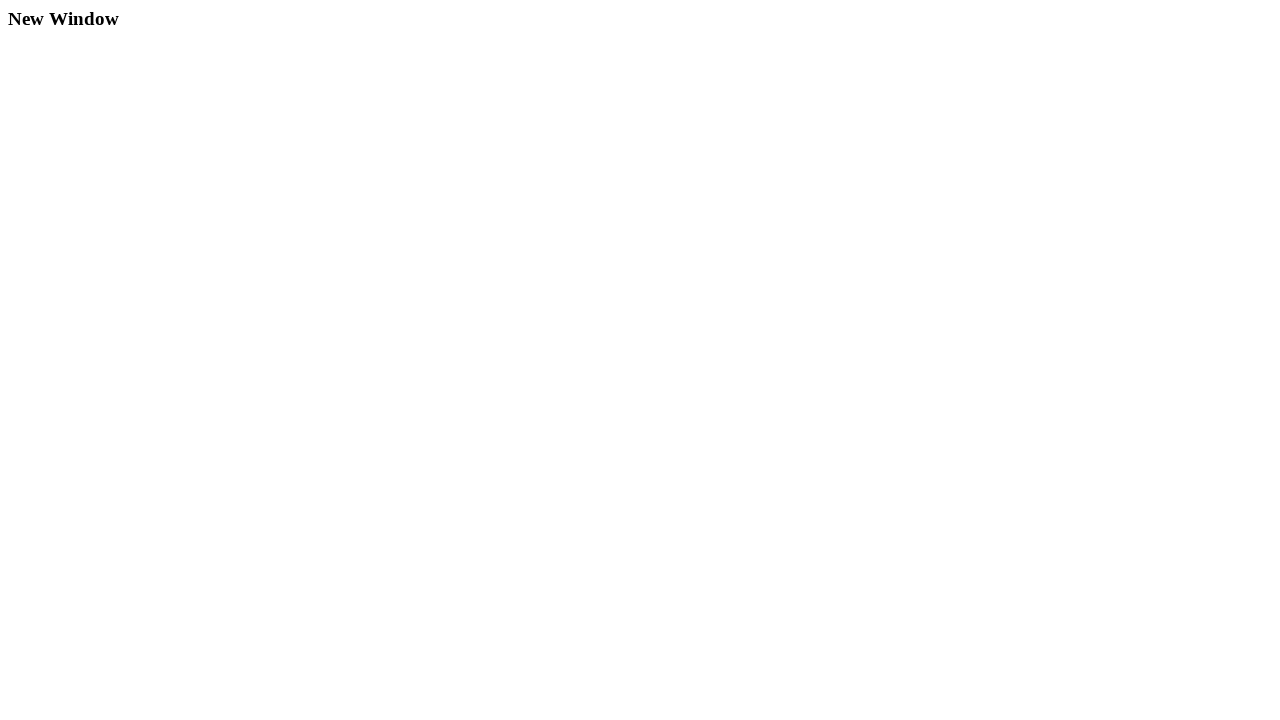

Verified new window contains 'New Window' heading
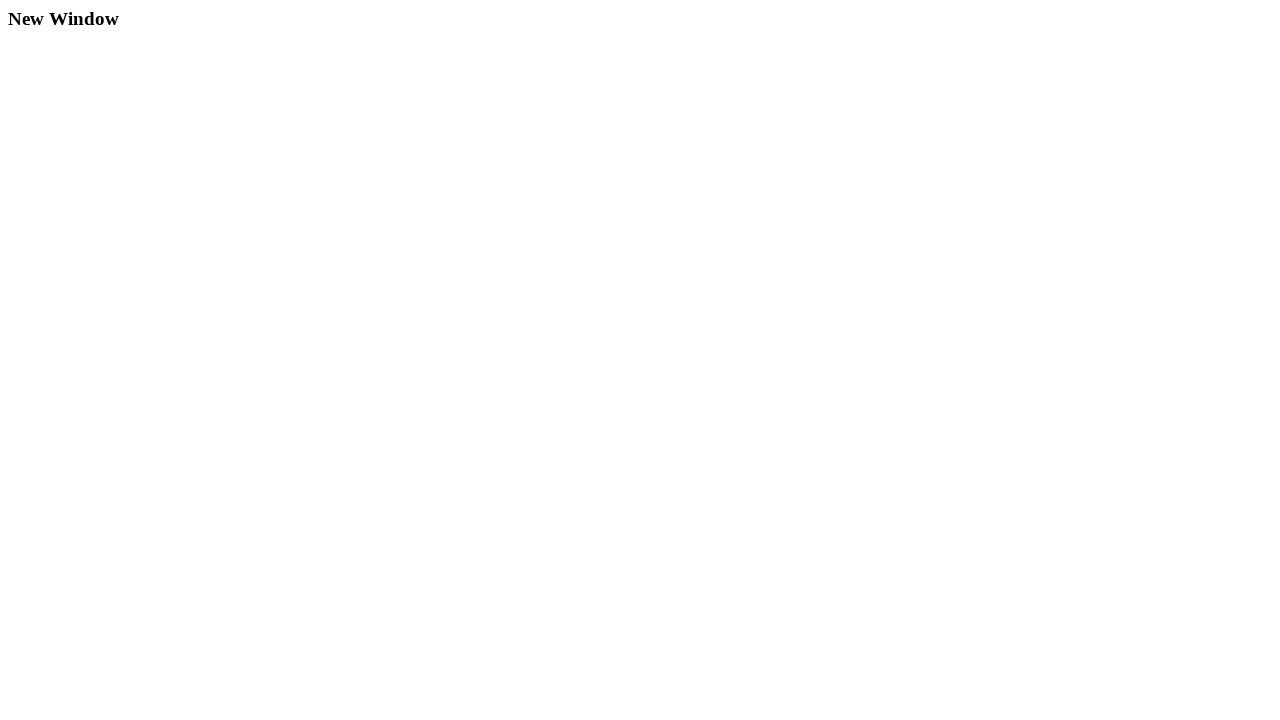

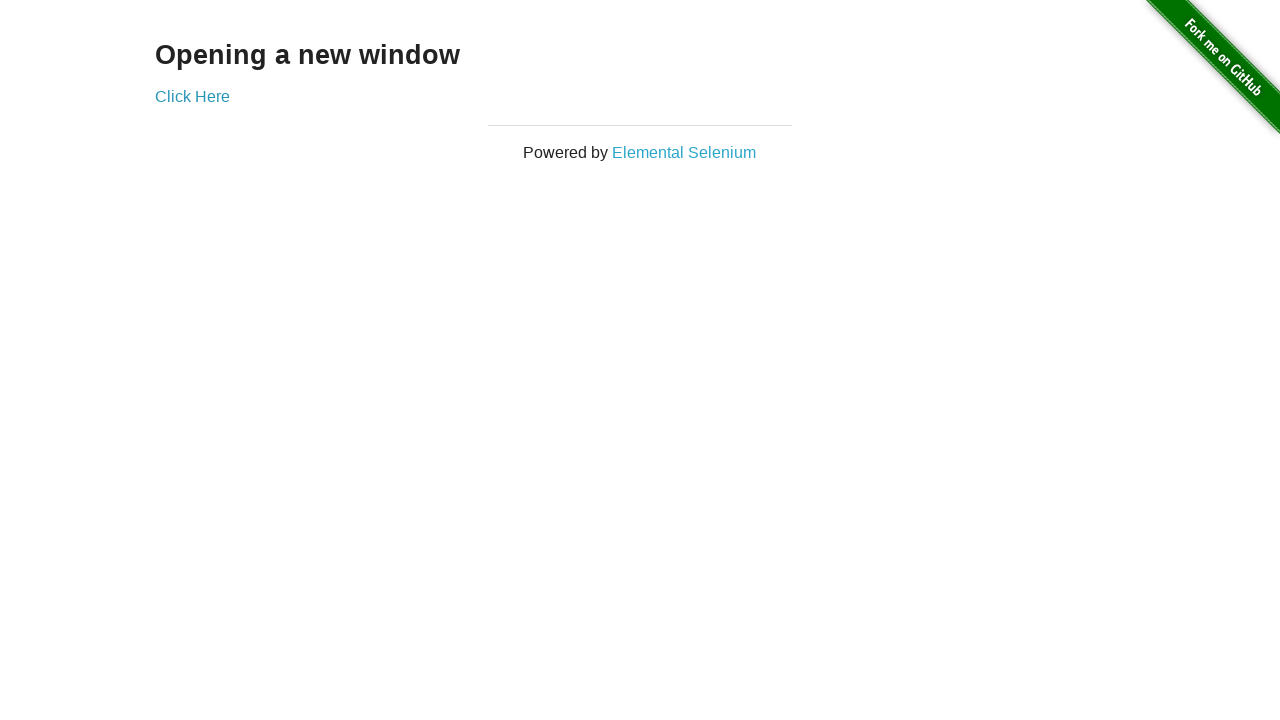